Tests registration form submission by filling in name, surname, and email fields, then verifying successful registration message

Starting URL: http://suninjuly.github.io/registration1.html

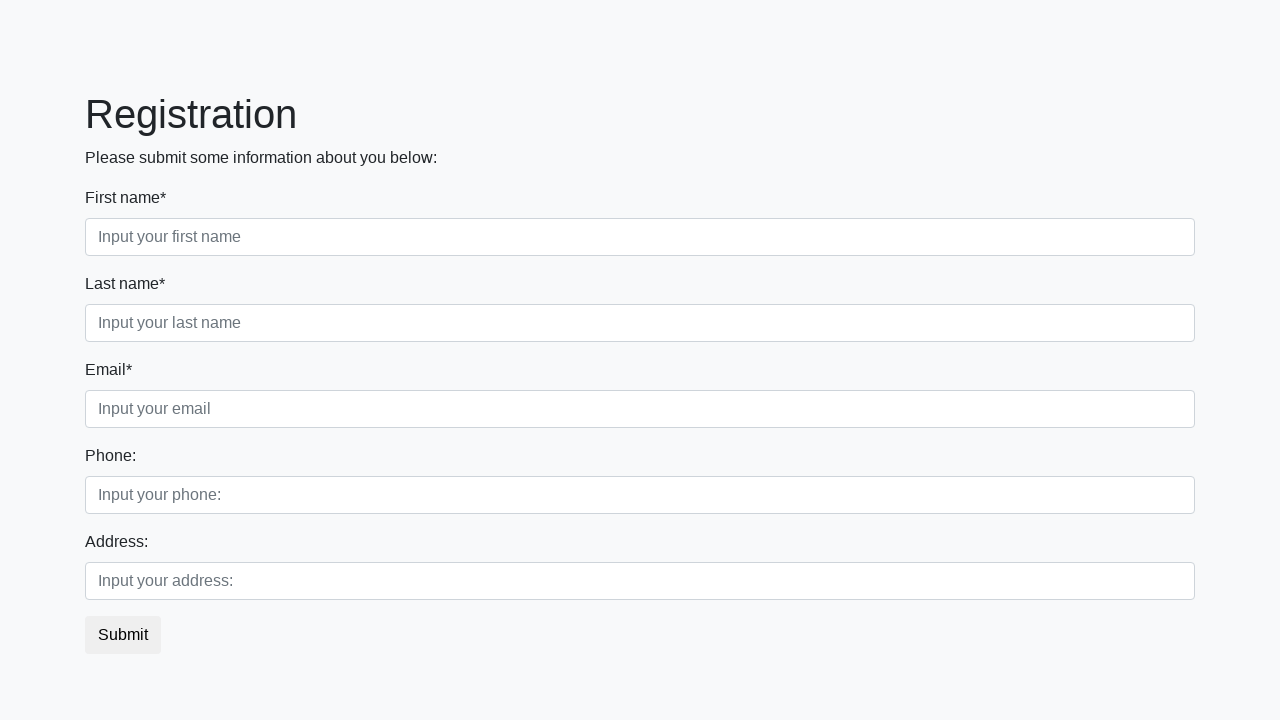

Filled first name field with 'John' on .first_block .form-control.first
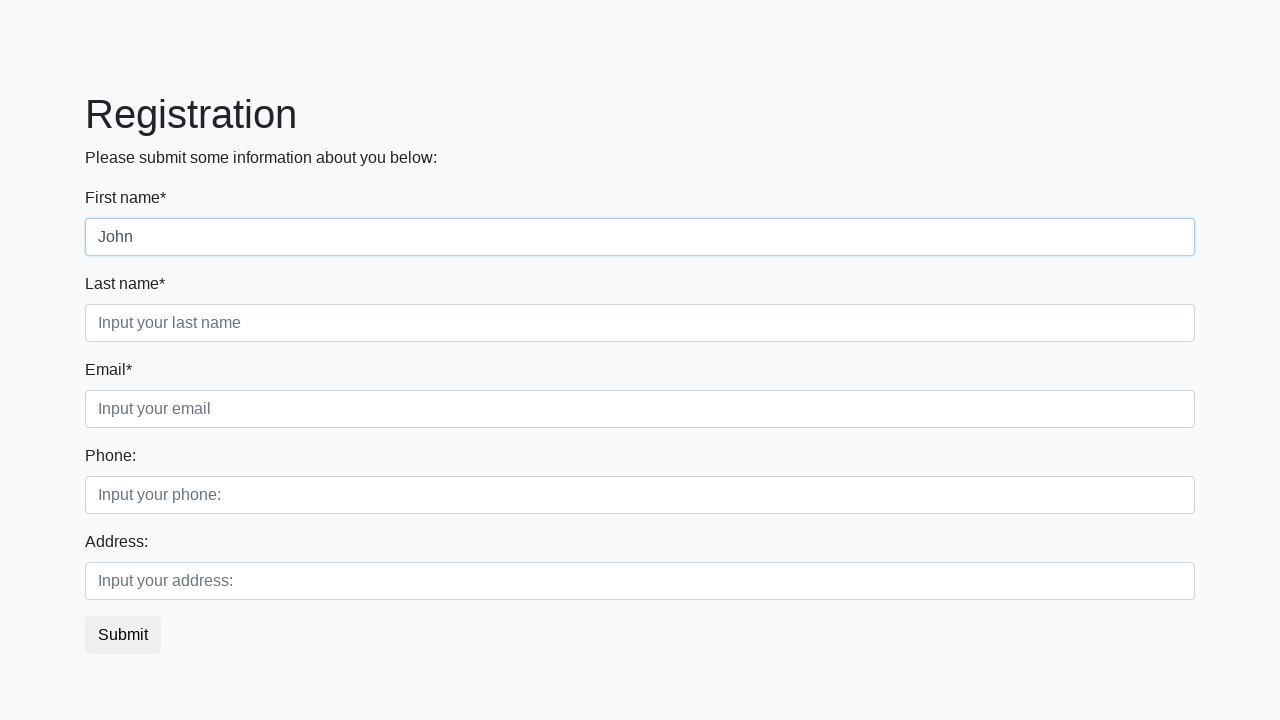

Filled last name field with 'Doe' on .first_block .form-control.second
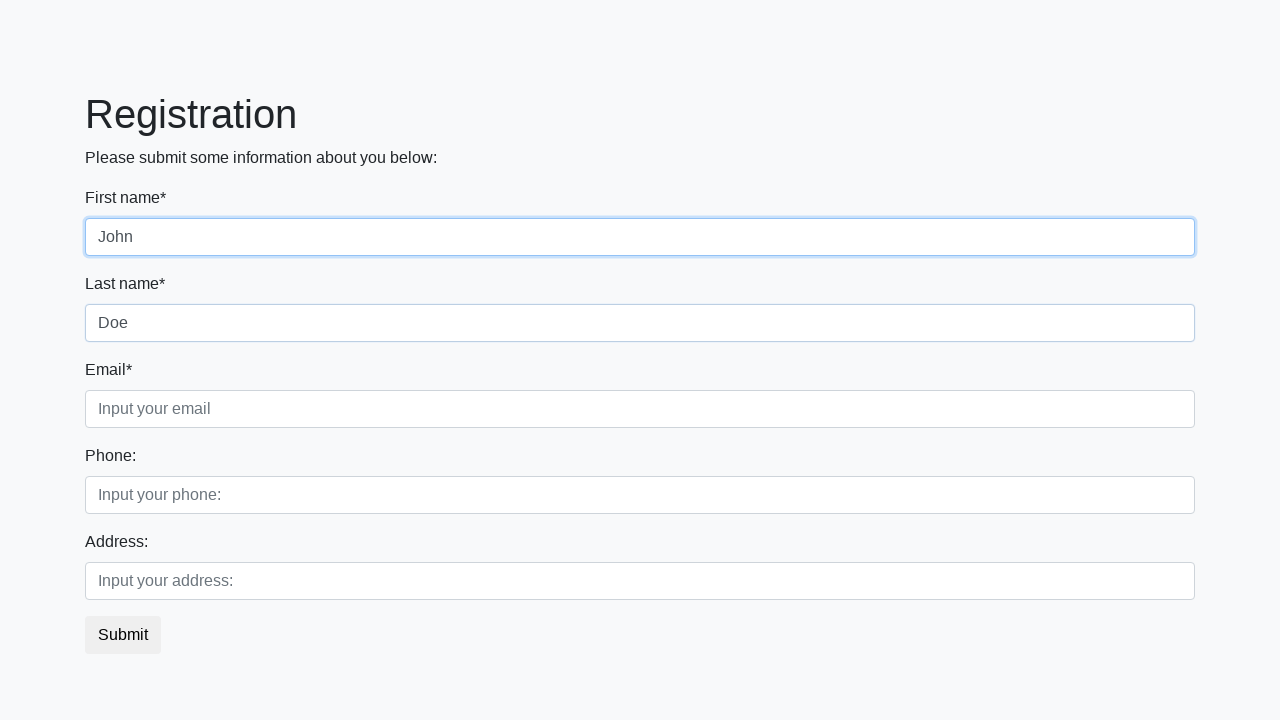

Filled email field with 'johndoe@example.com' on .first_block .form-control.third
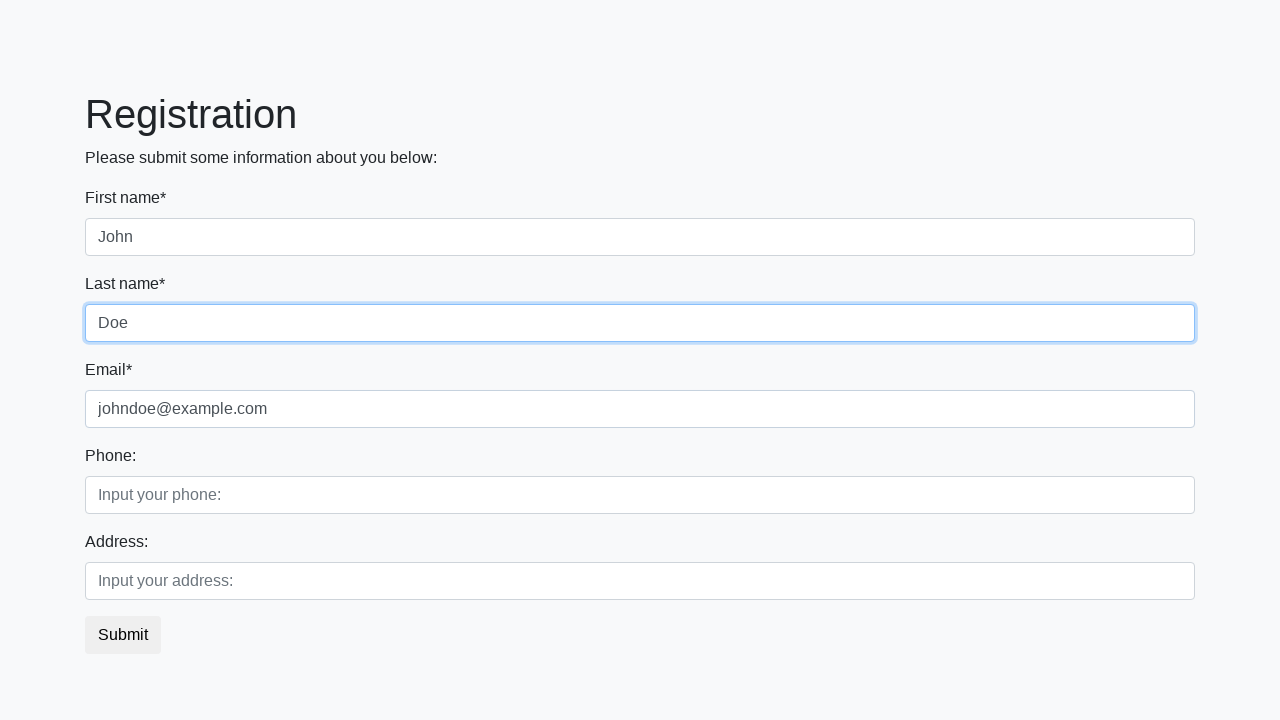

Clicked registration submit button at (123, 635) on button.btn
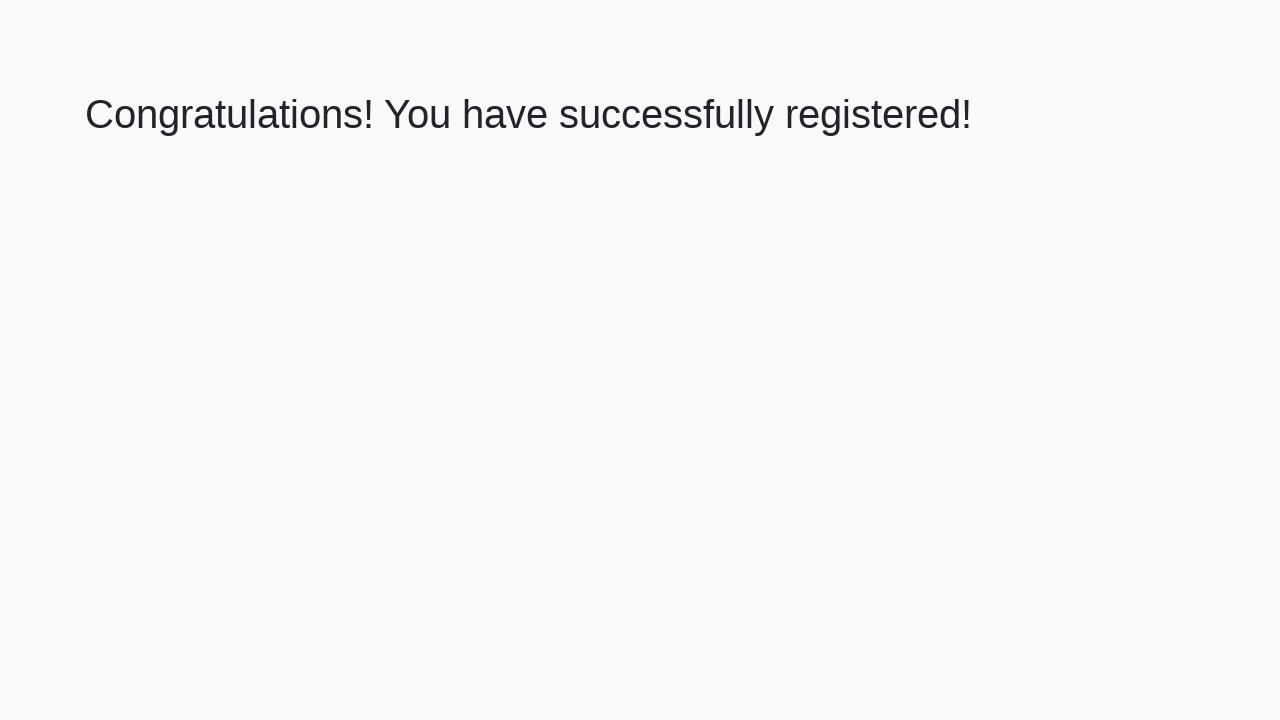

Success message heading loaded
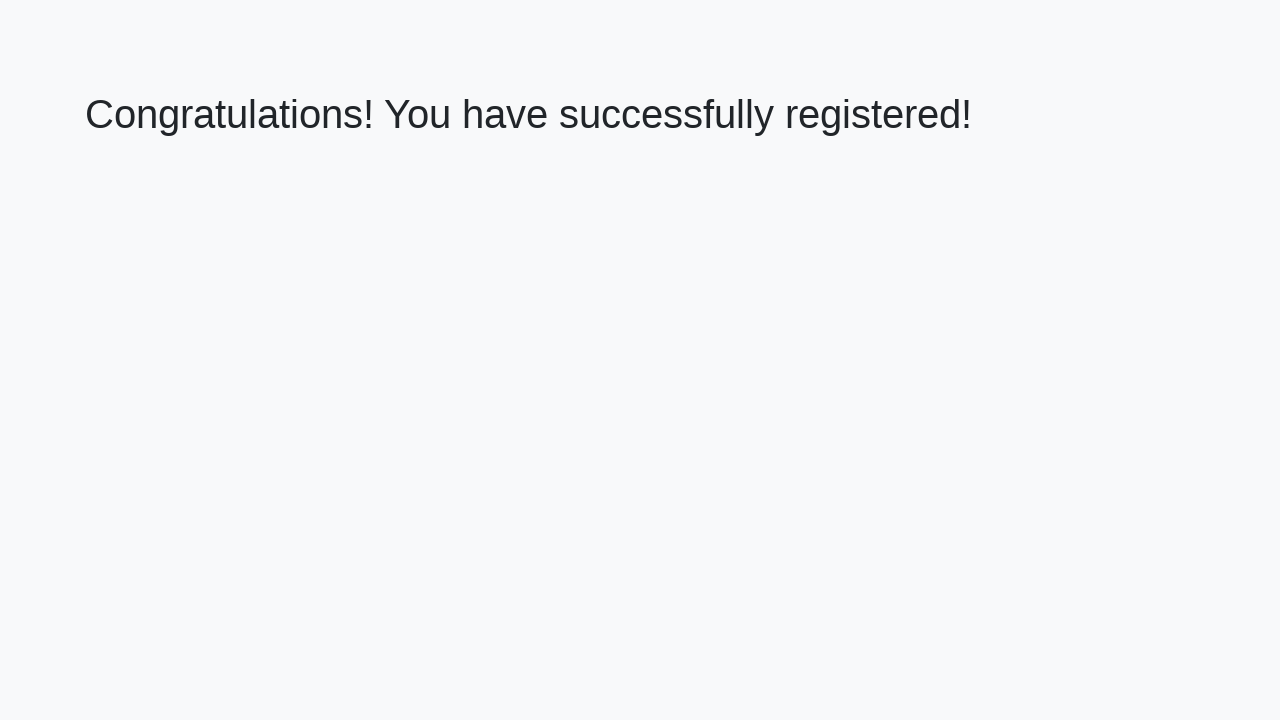

Retrieved success message text: 'Congratulations! You have successfully registered!'
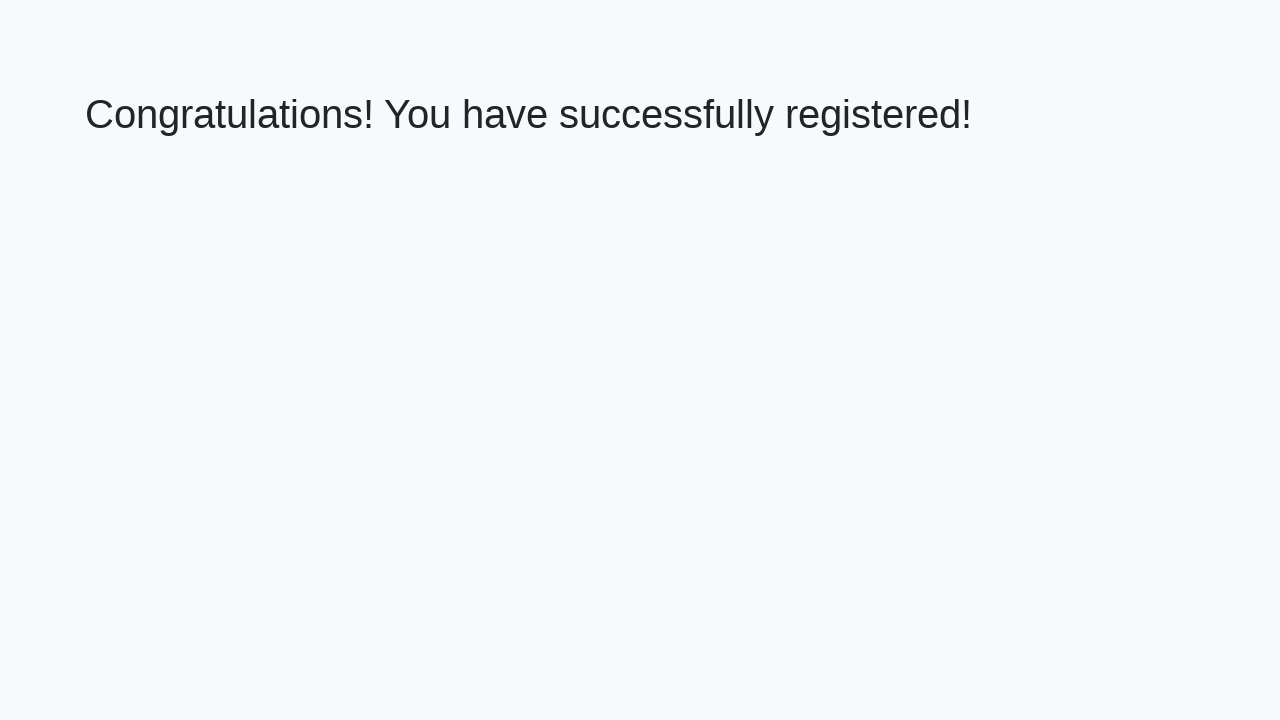

Verified success message matches expected text
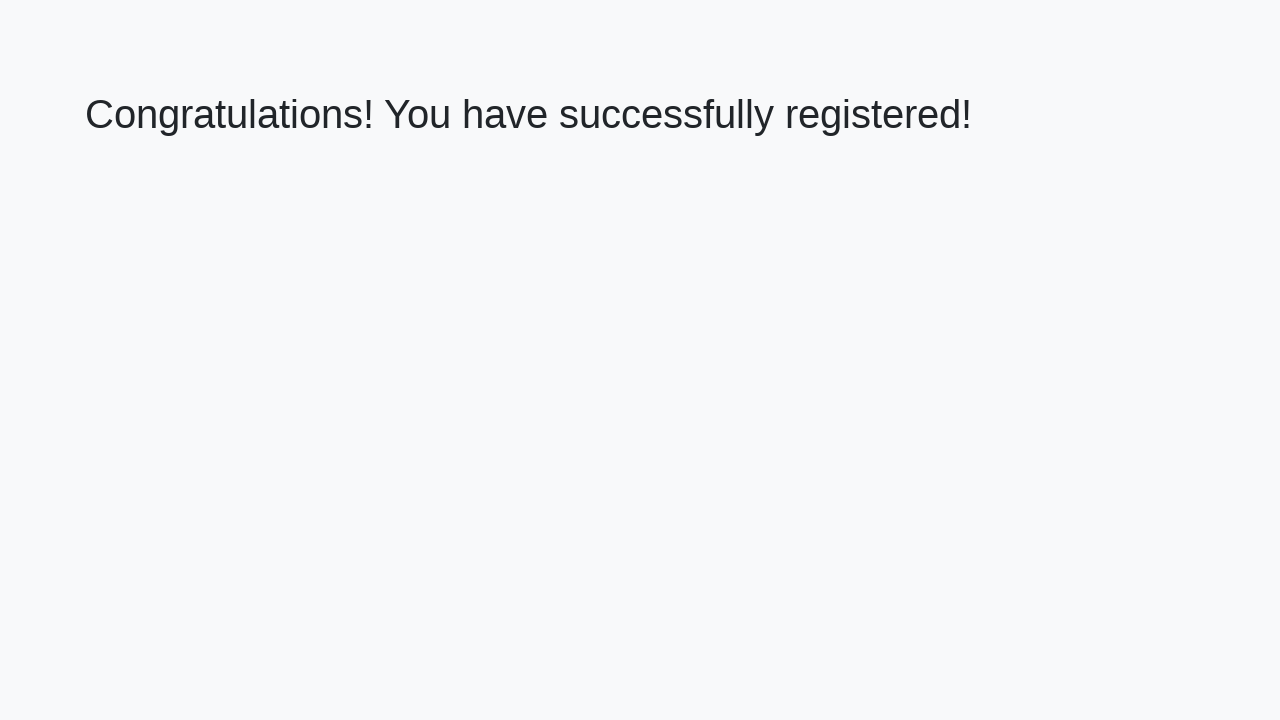

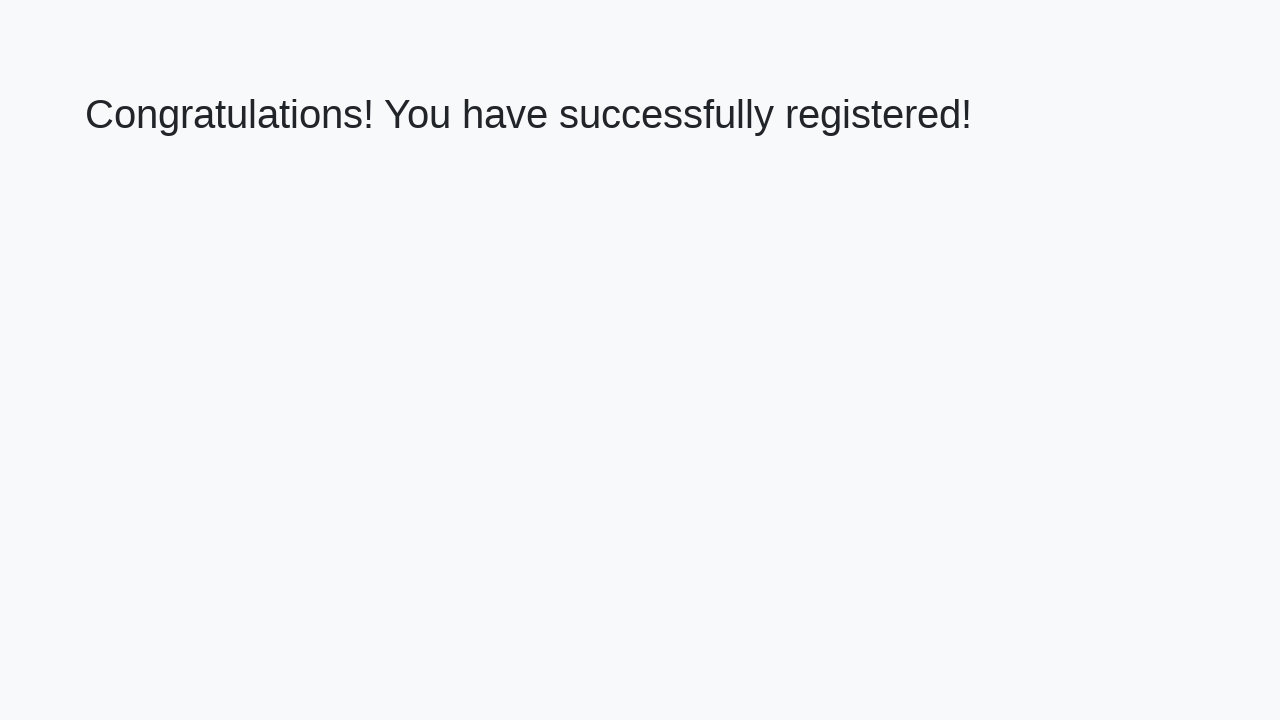